Tests right-click context menu functionality and handles alert dialog

Starting URL: https://swisnl.github.io/jQuery-contextMenu/demo.html

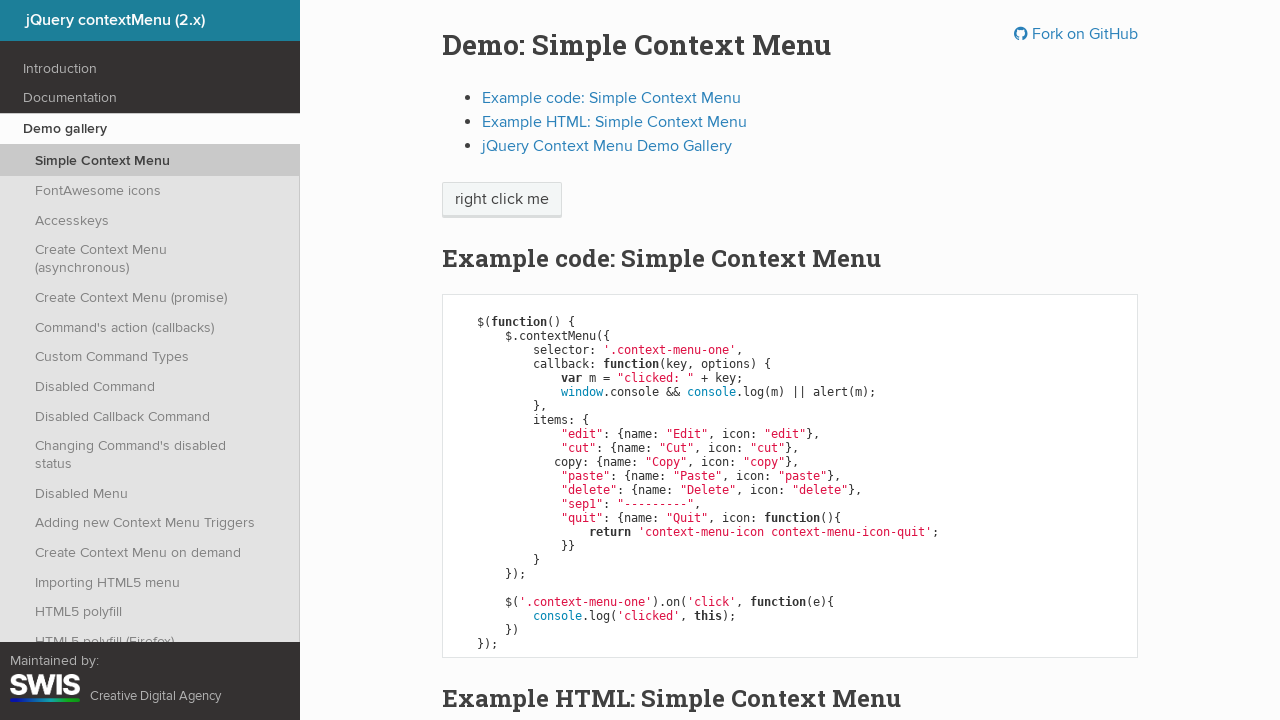

Located the context menu trigger element
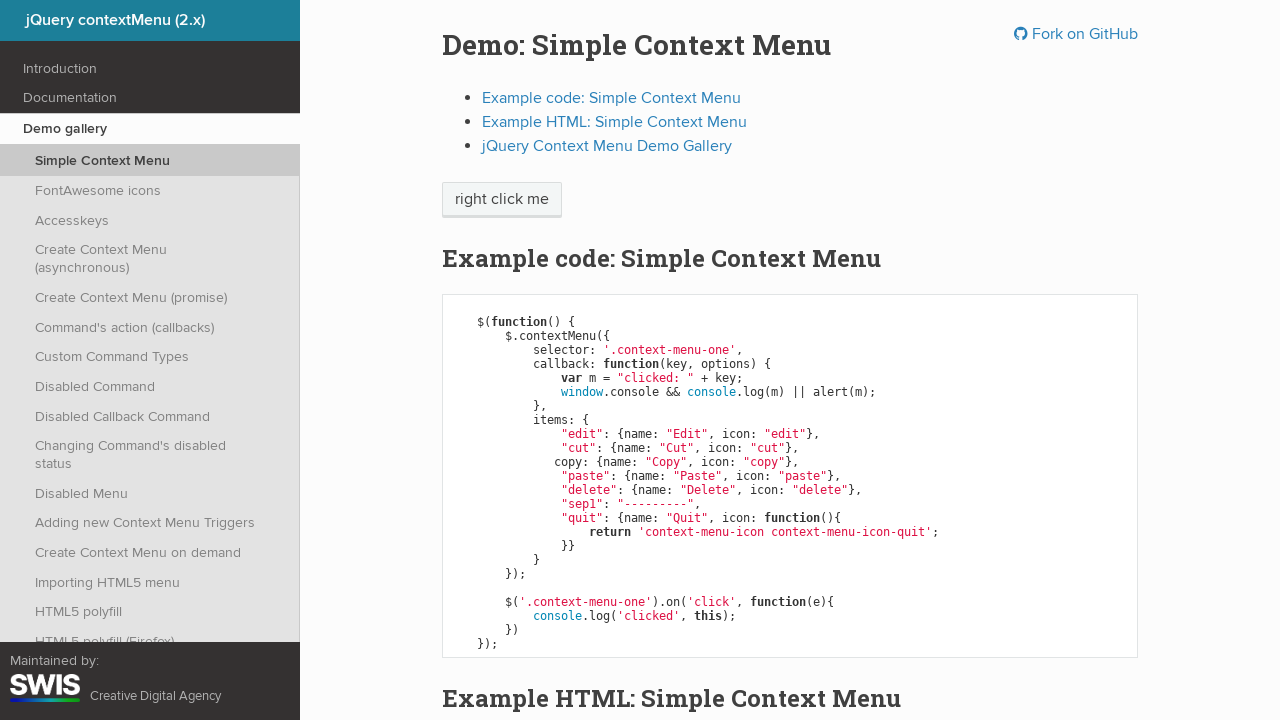

Right-clicked on the context menu trigger element at (502, 200) on xpath=//span[@class='context-menu-one btn btn-neutral']
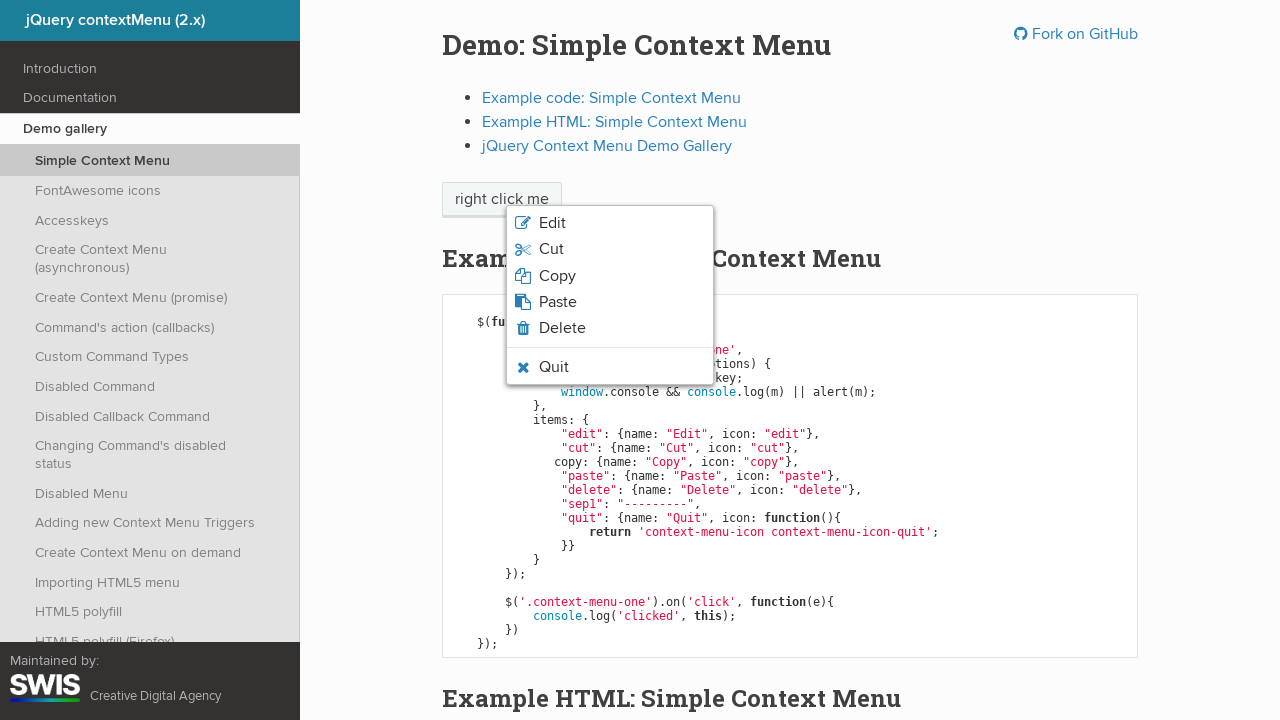

Located the paste option in context menu
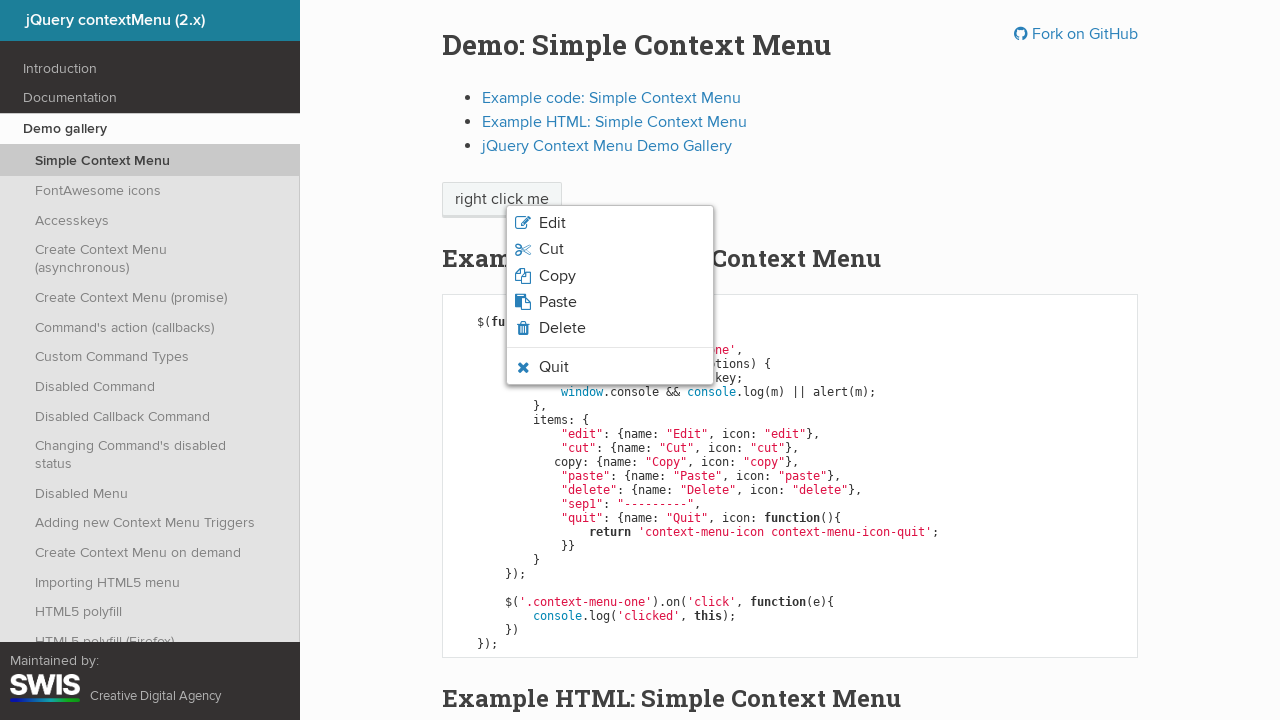

Clicked on the paste option at (610, 302) on xpath=//li[@class='context-menu-item context-menu-icon context-menu-icon-paste']
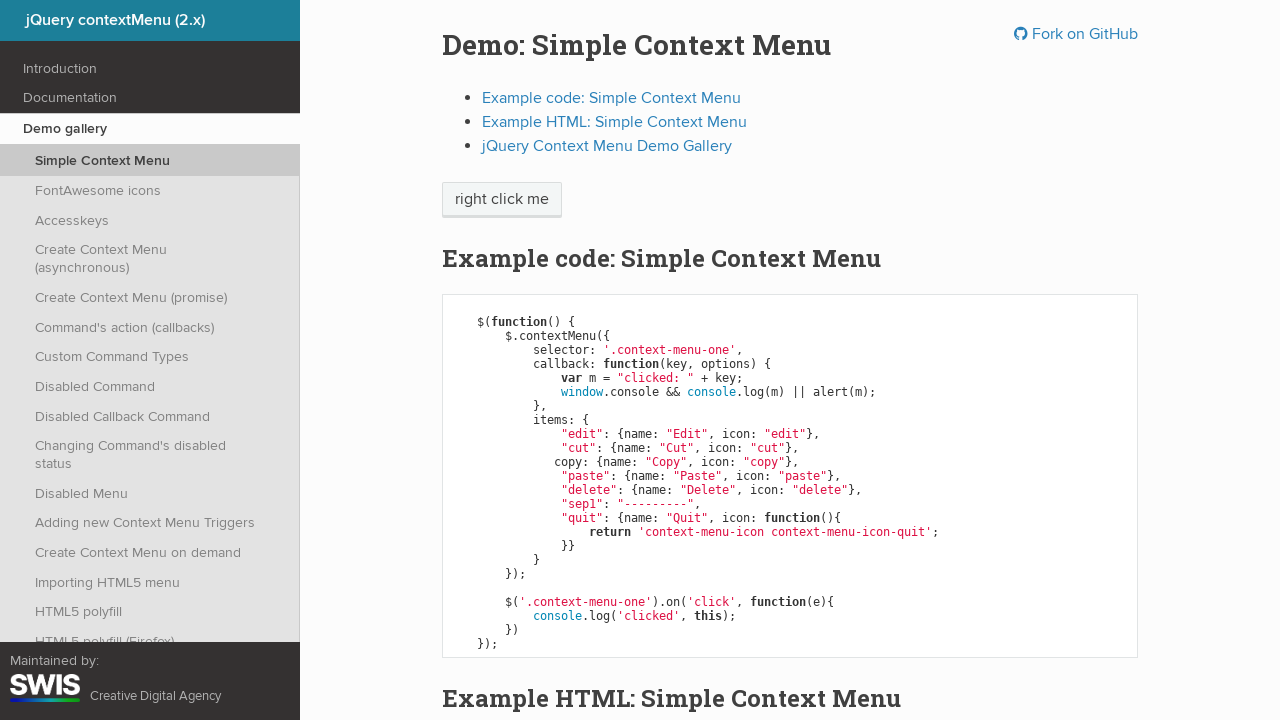

Set up alert dialog handler to accept dialogs
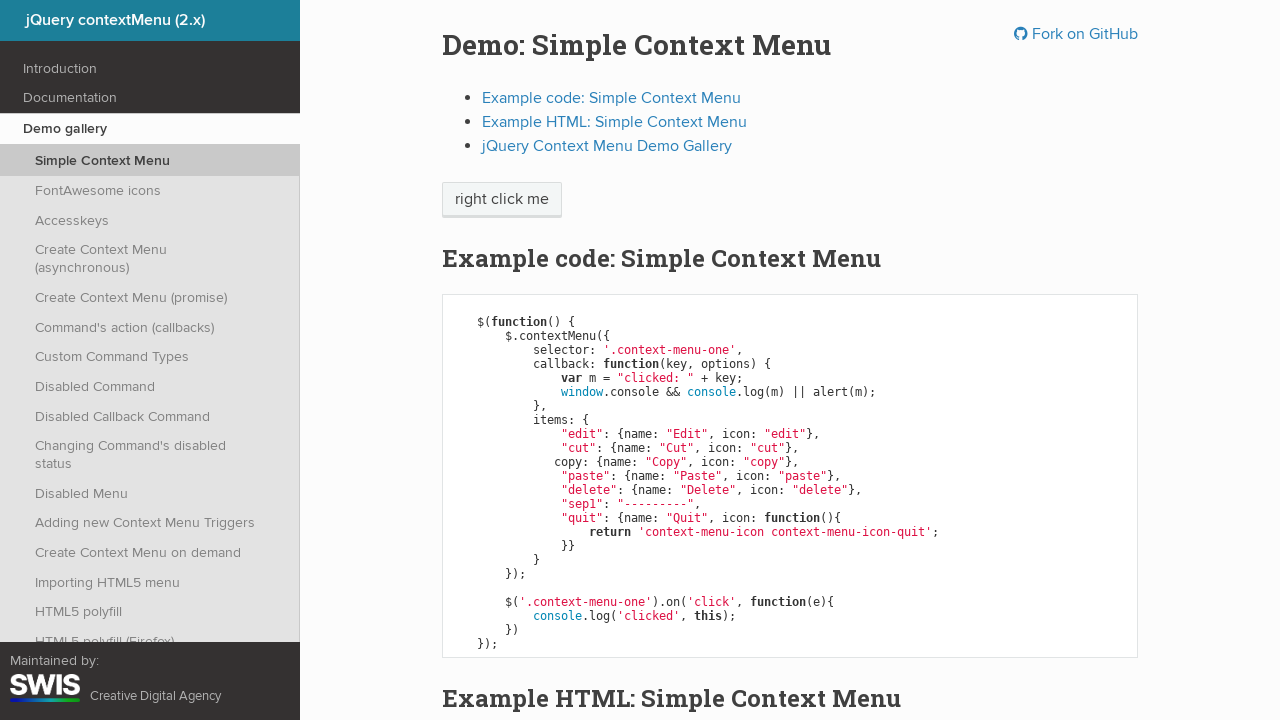

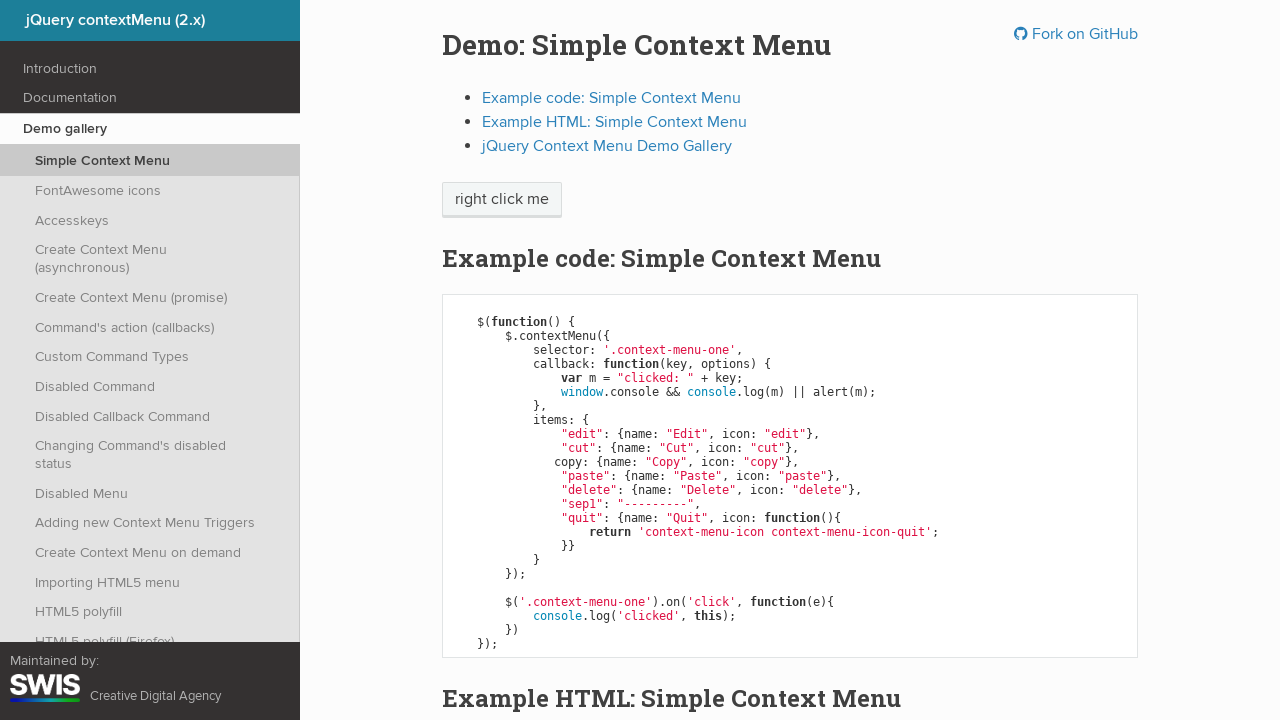